Tests an online multiplication quiz by navigating through questions, validating empty field warning, and filling in answers for all questions

Starting URL: https://onlinetestpad.com/ru/test/68962-tablica-umnozheniya

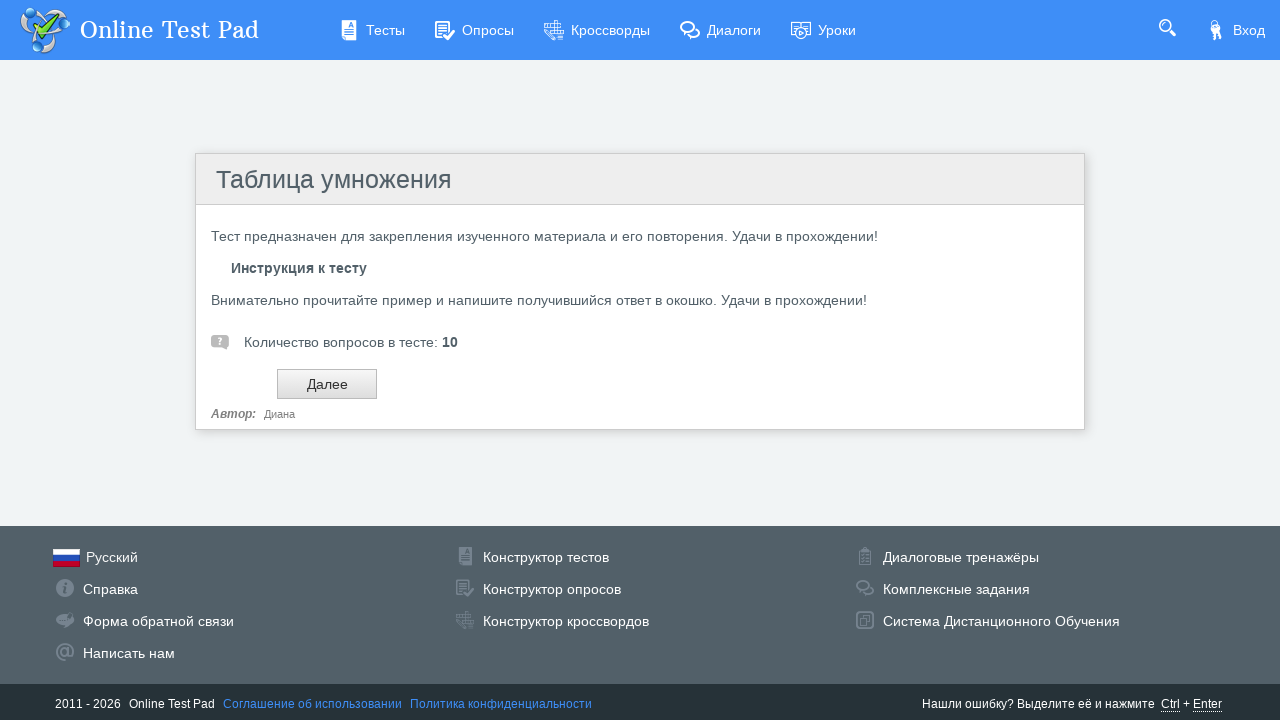

Instruction text loaded on first page
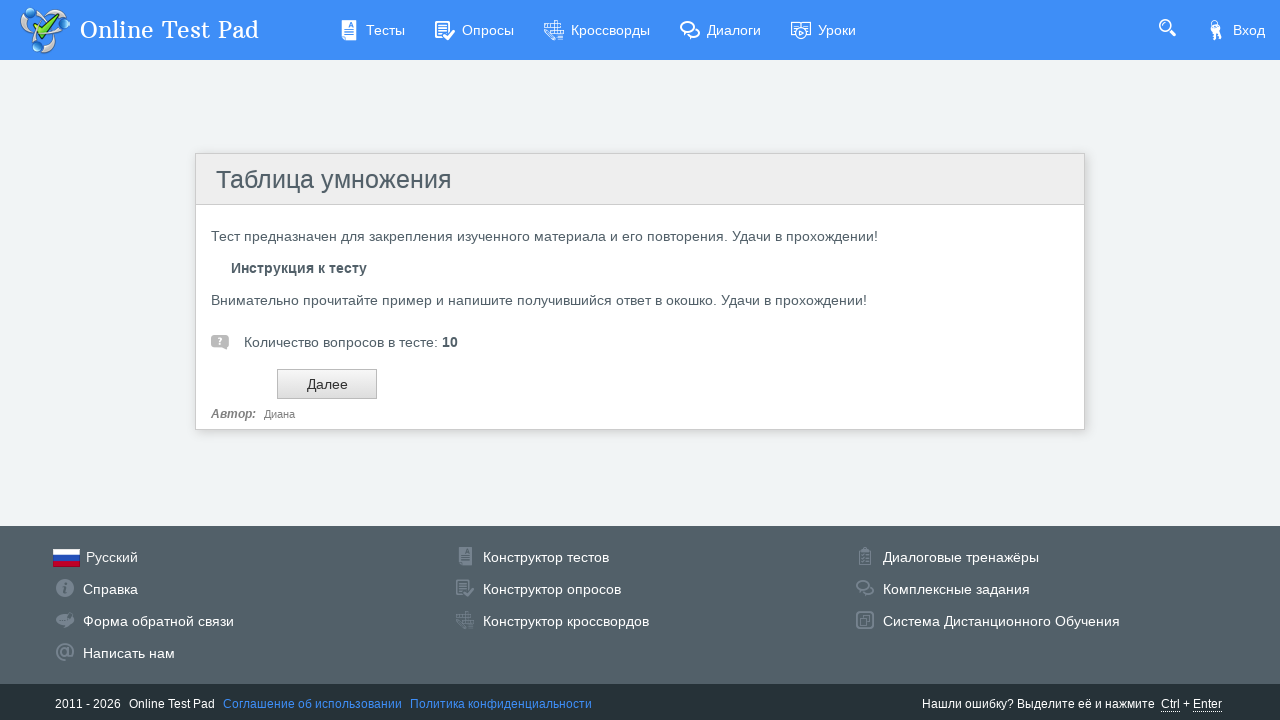

Clicked Next button to proceed from instructions at (327, 384) on #btnNext
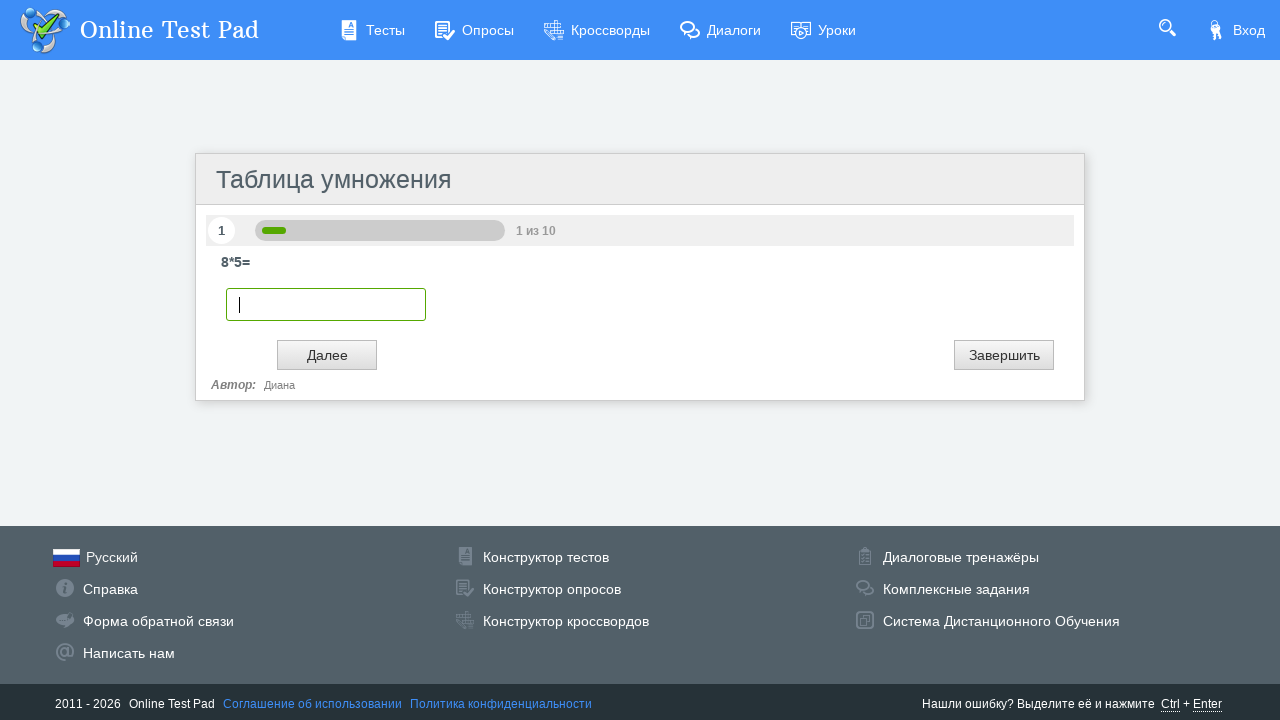

Clicked Next button without filling answer to trigger validation at (327, 355) on #btnNext
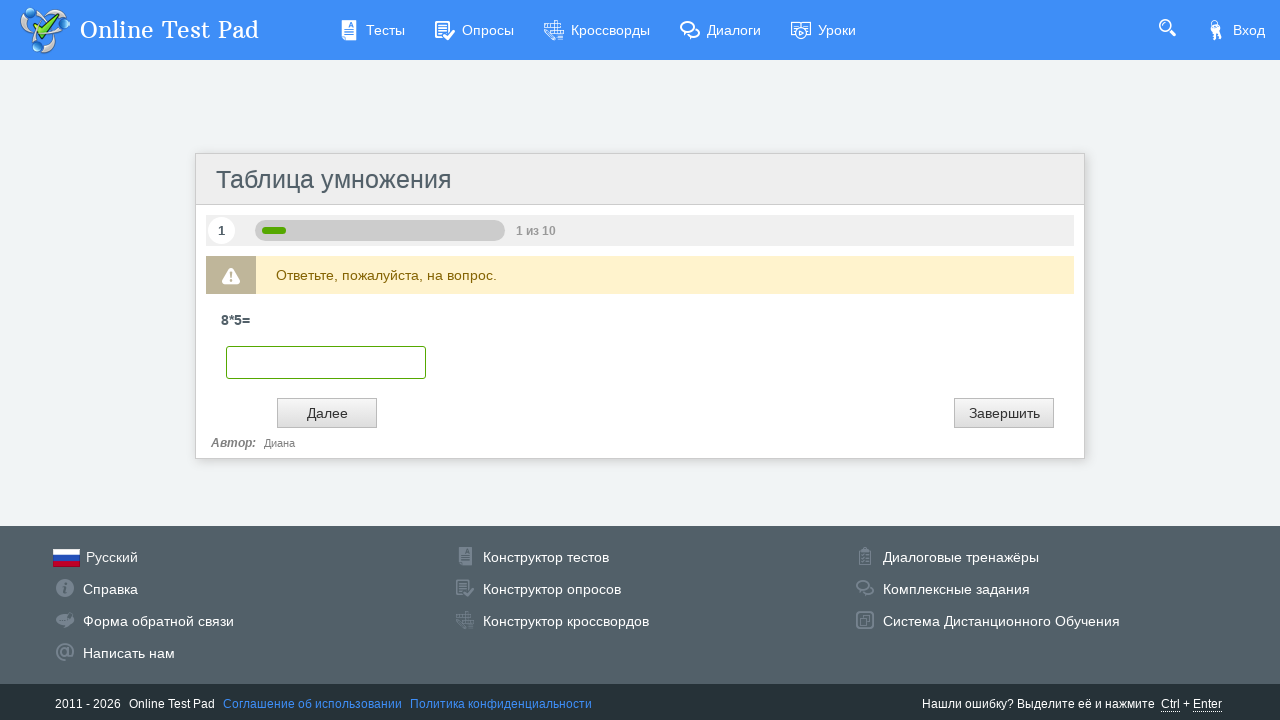

Empty field warning appeared
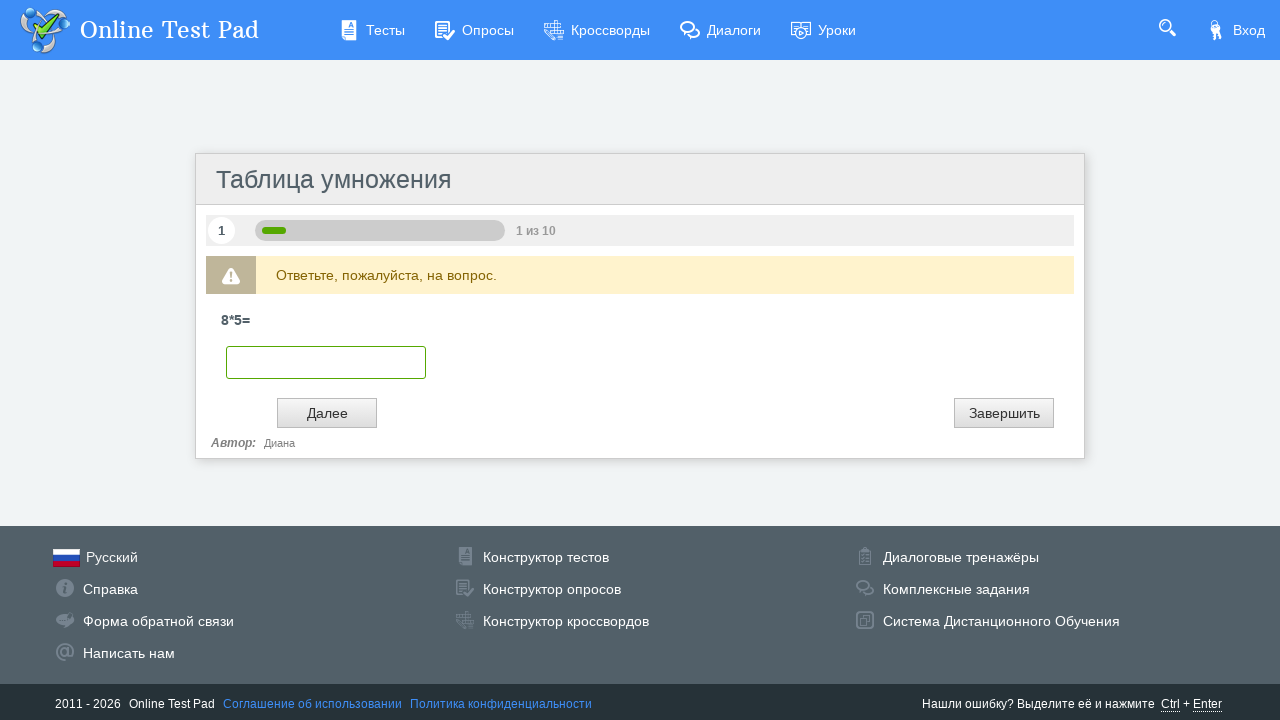

Question 1 number displayed
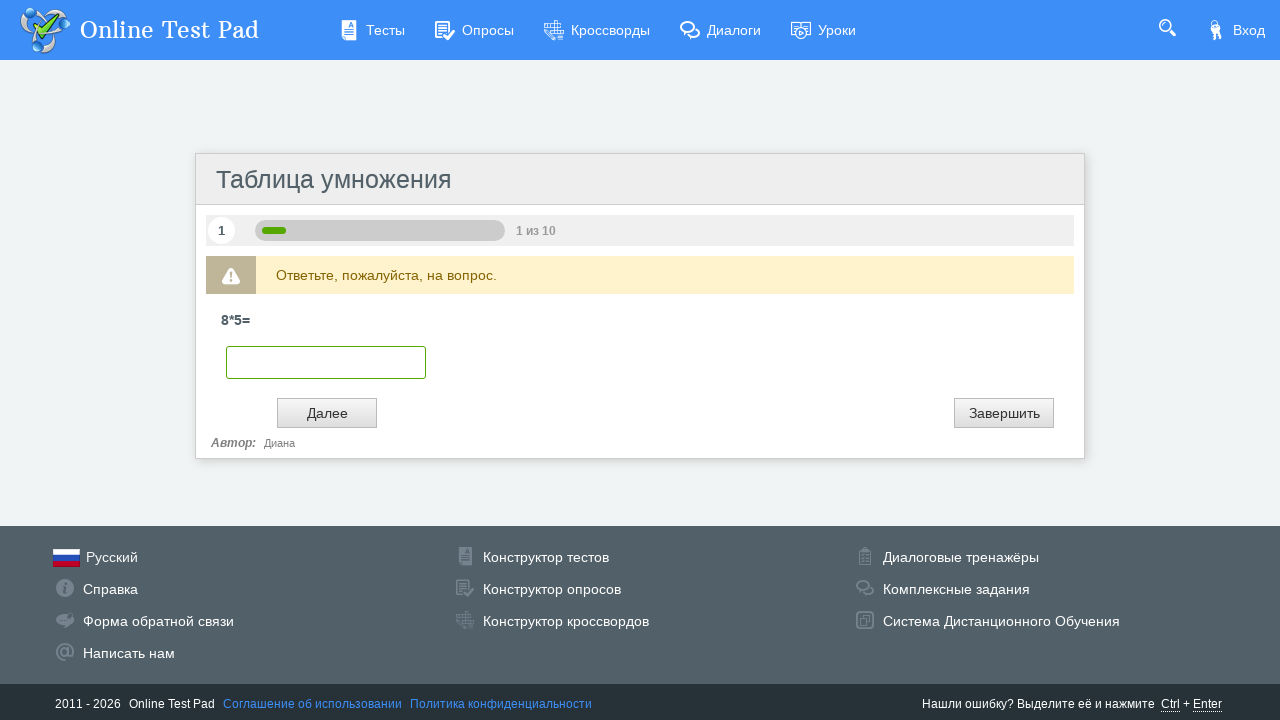

Filled answer '56' for question 1 on .otp-textbox.digit
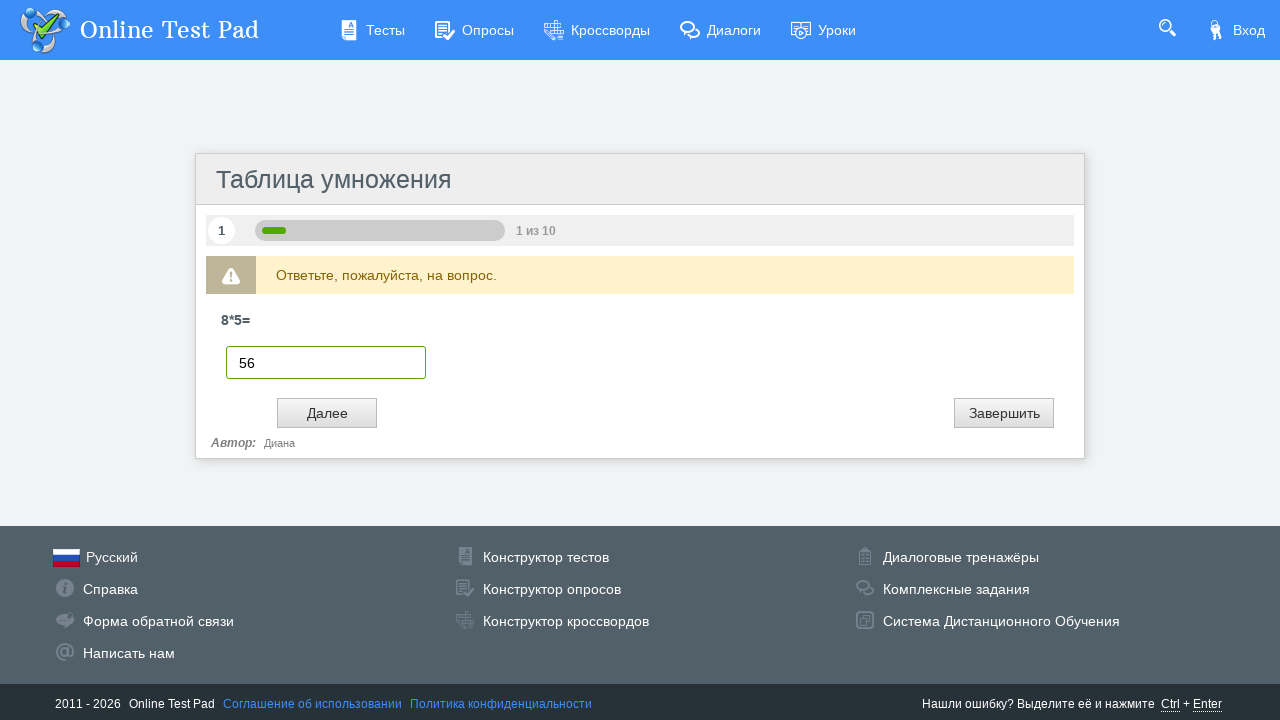

Clicked Next button to proceed from question 1 at (327, 413) on #btnNext
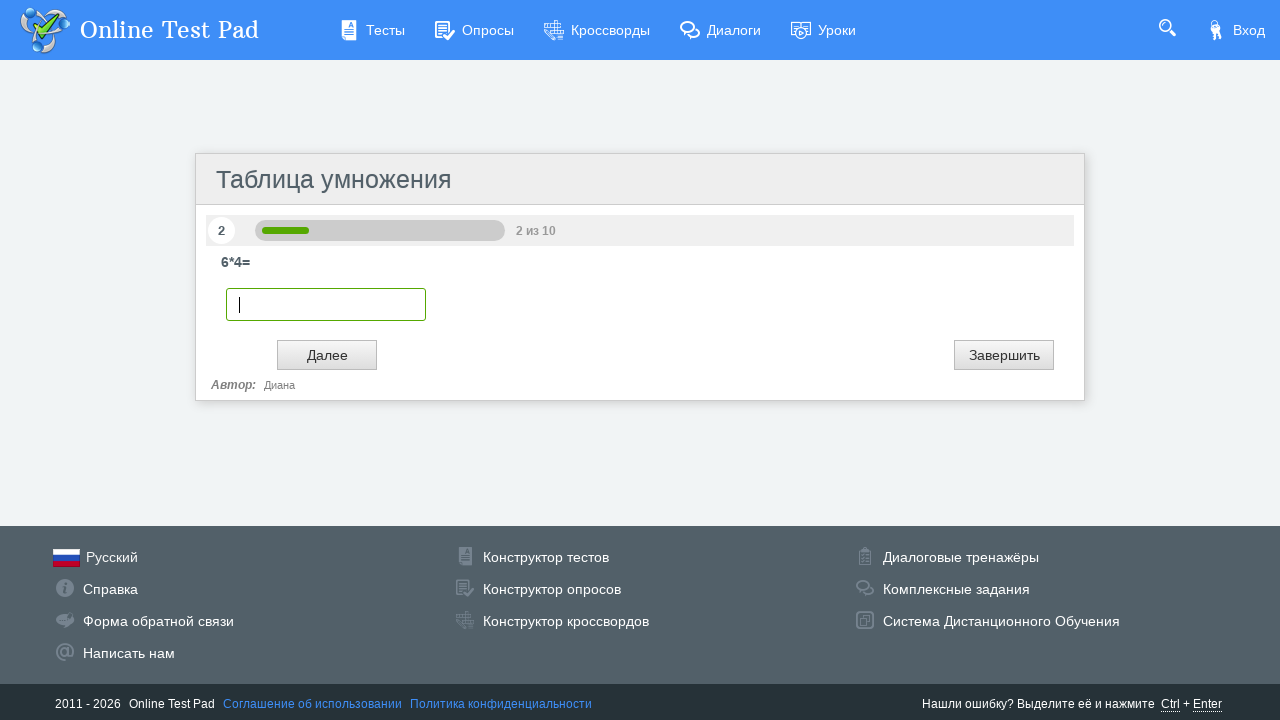

Question 2 number displayed
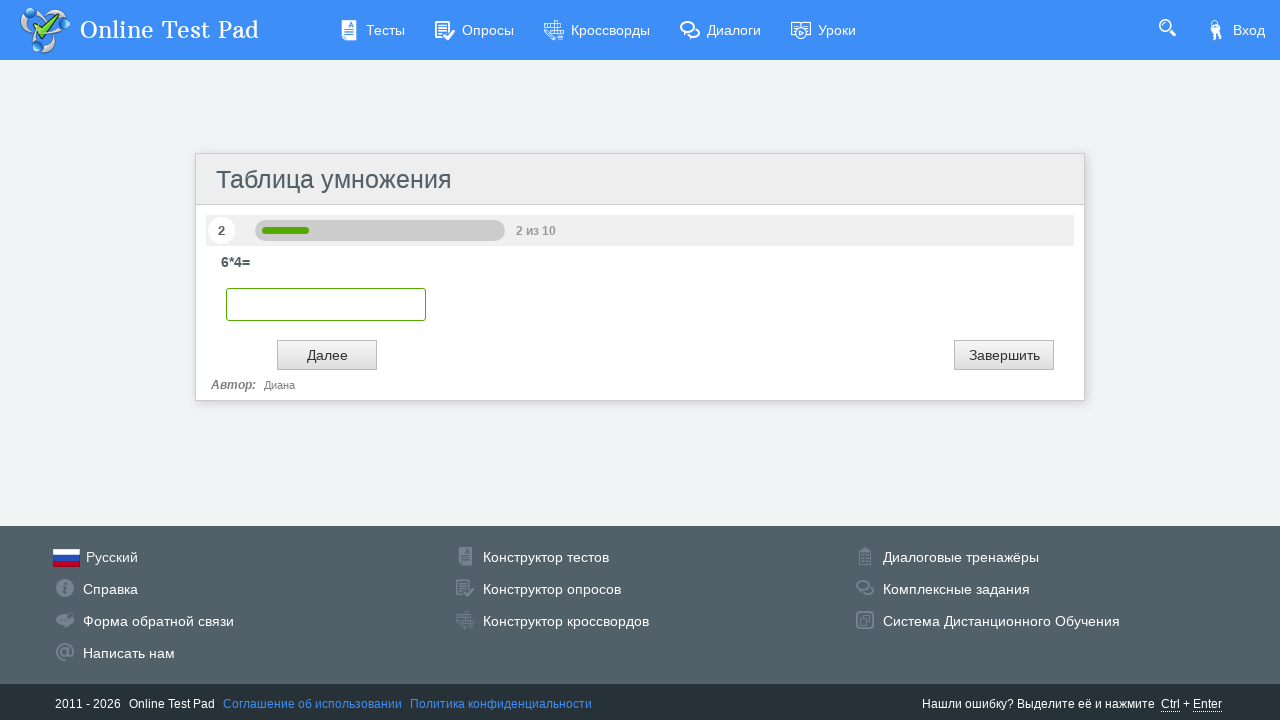

Filled answer '56' for question 2 on .otp-textbox.digit
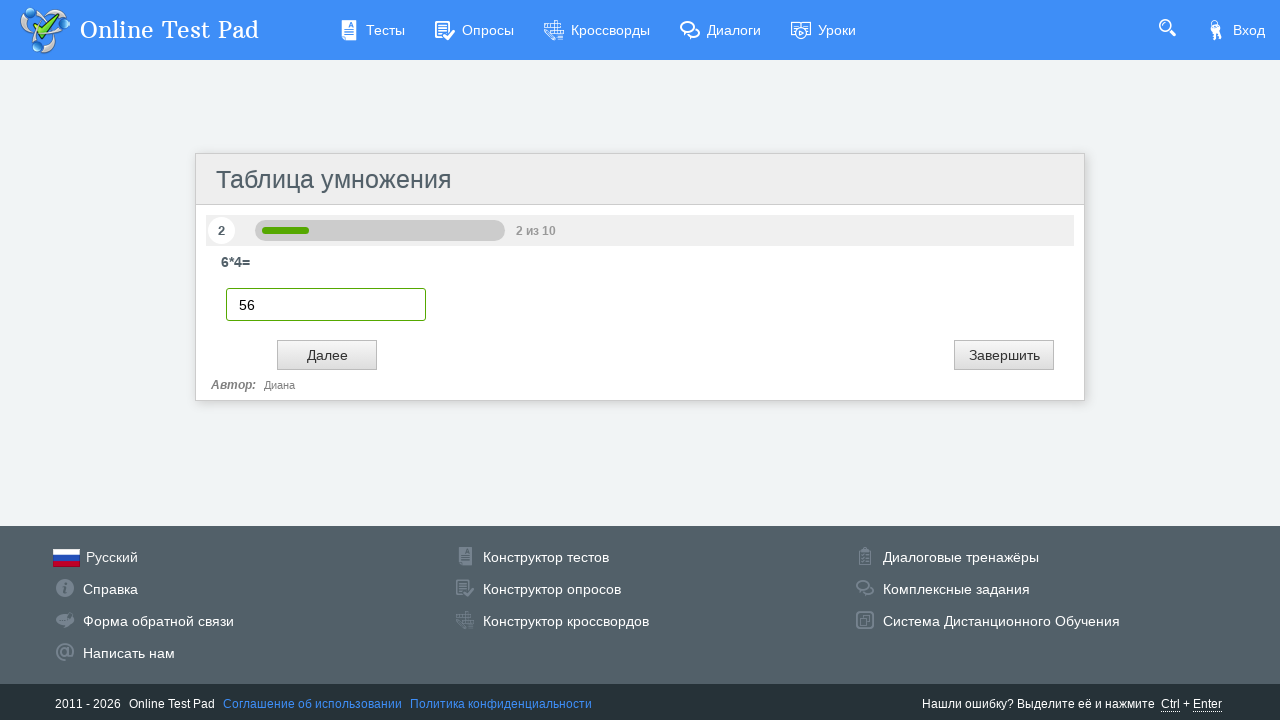

Clicked Next button to proceed from question 2 at (327, 355) on #btnNext
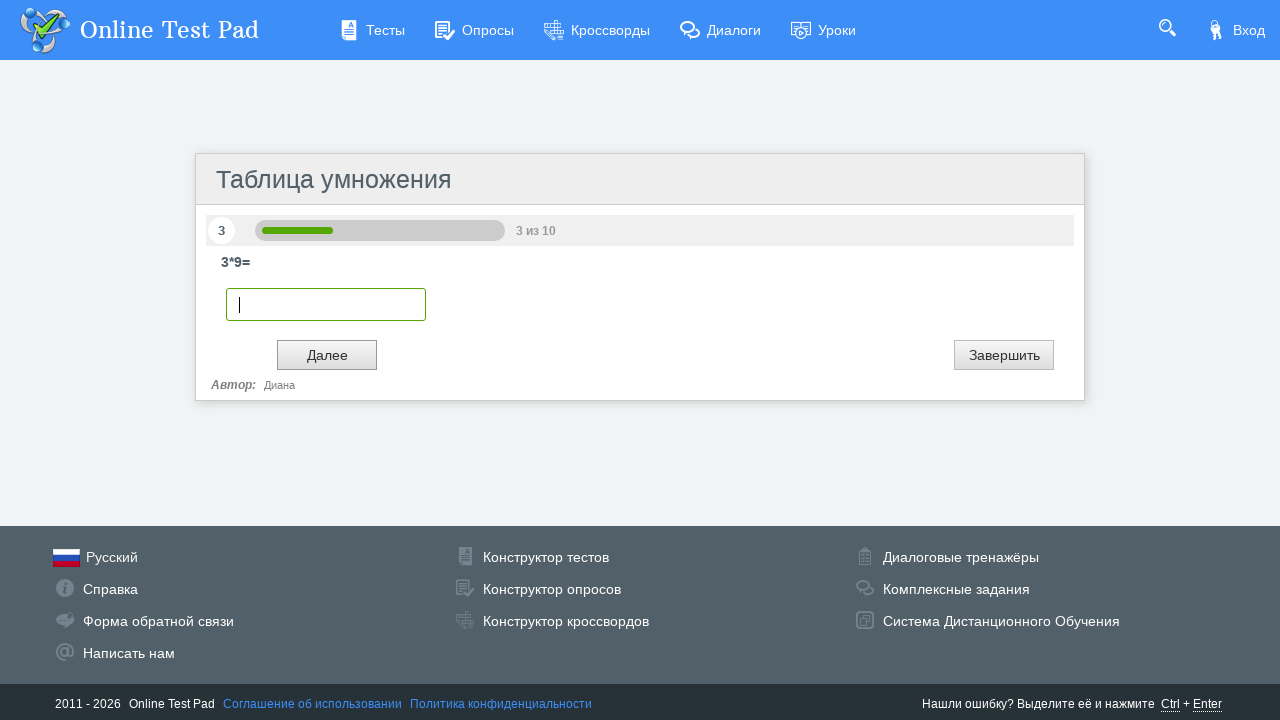

Question 3 number displayed
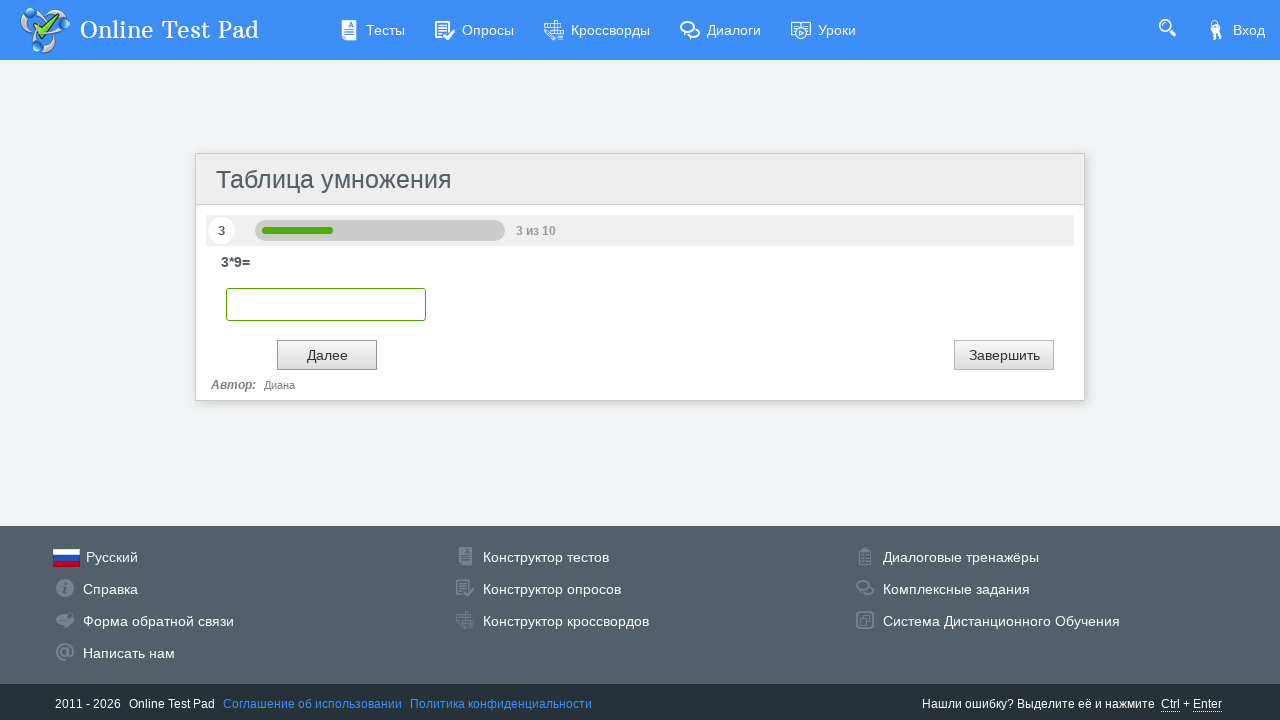

Filled answer '56' for question 3 on .otp-textbox.digit
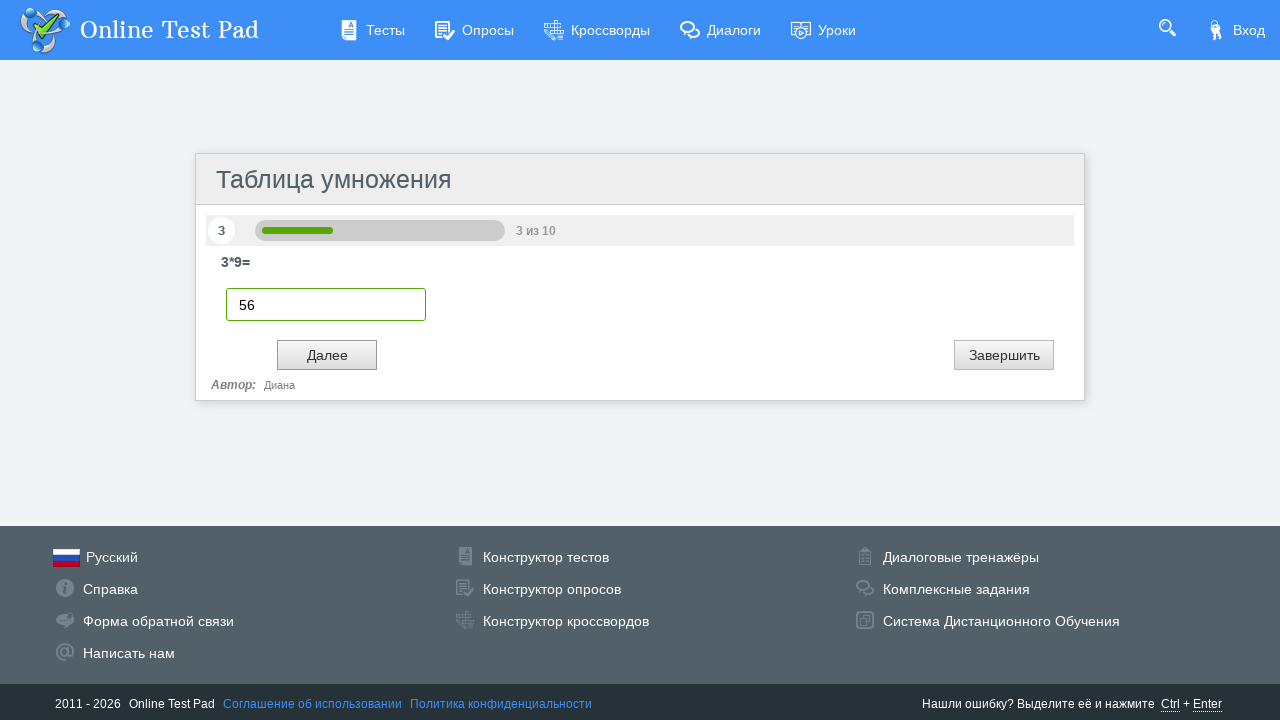

Clicked Next button to proceed from question 3 at (327, 355) on #btnNext
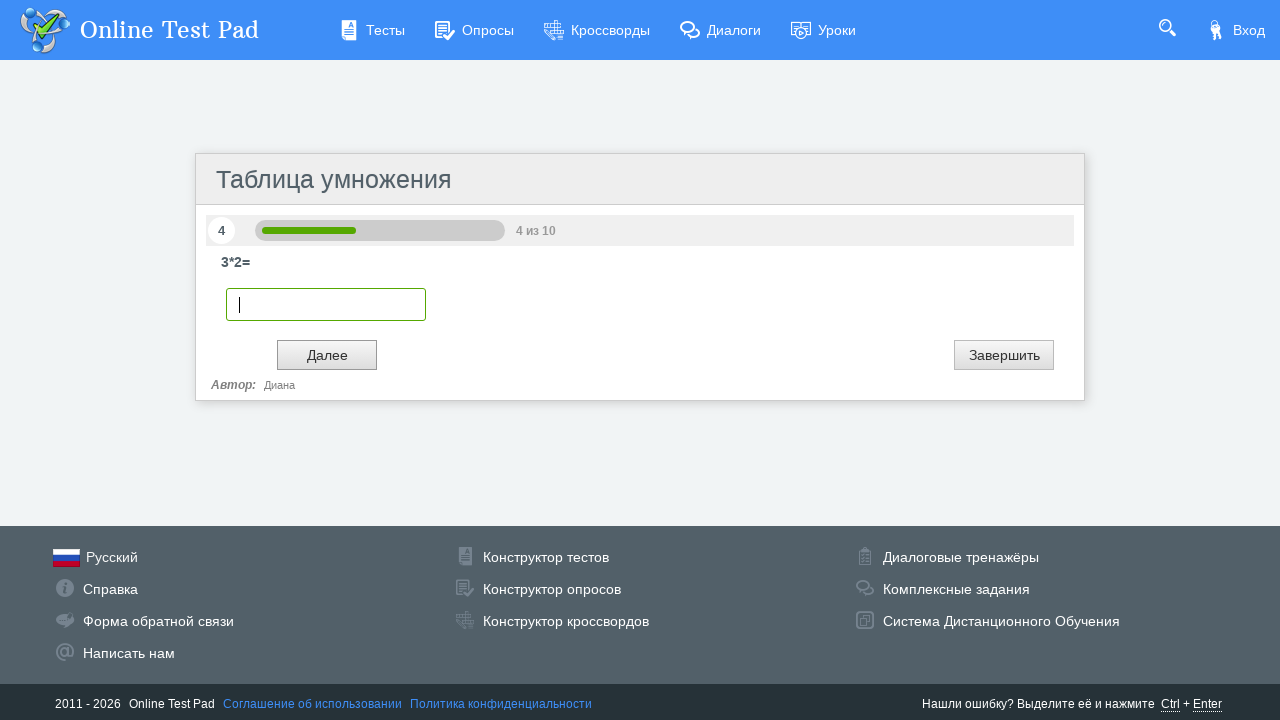

Question 4 number displayed
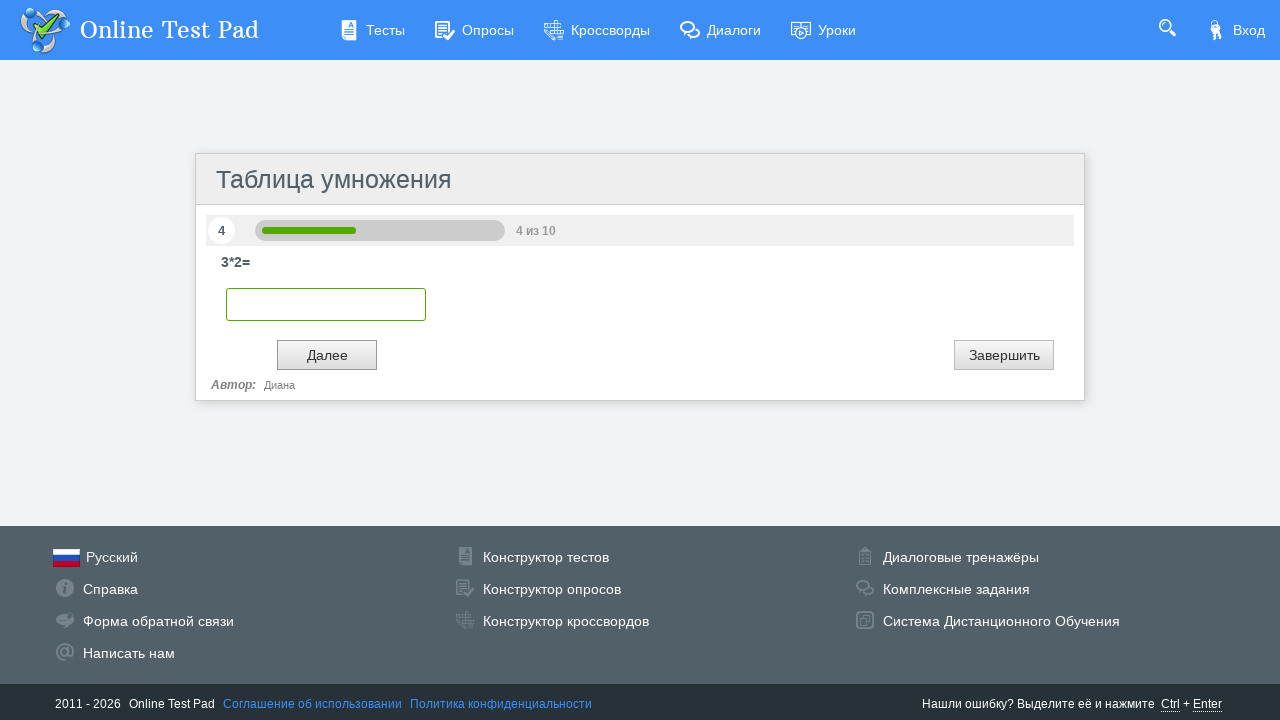

Filled answer '56' for question 4 on .otp-textbox.digit
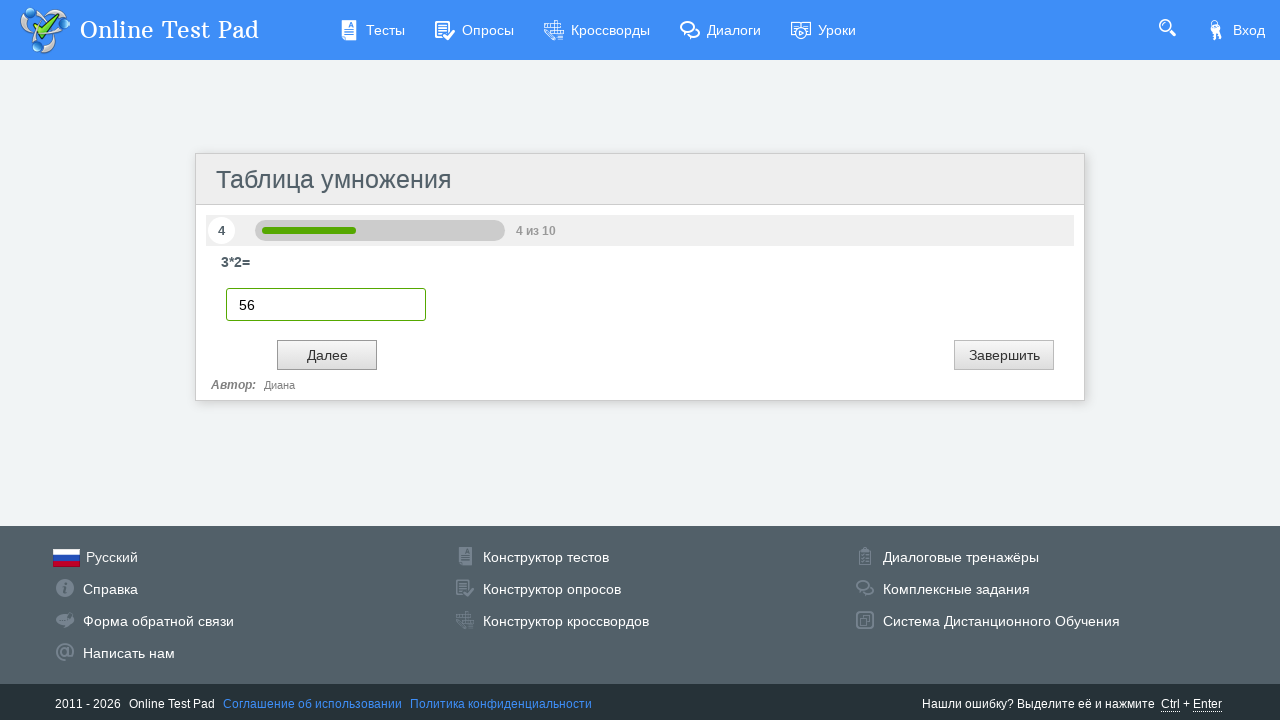

Clicked Next button to proceed from question 4 at (327, 355) on #btnNext
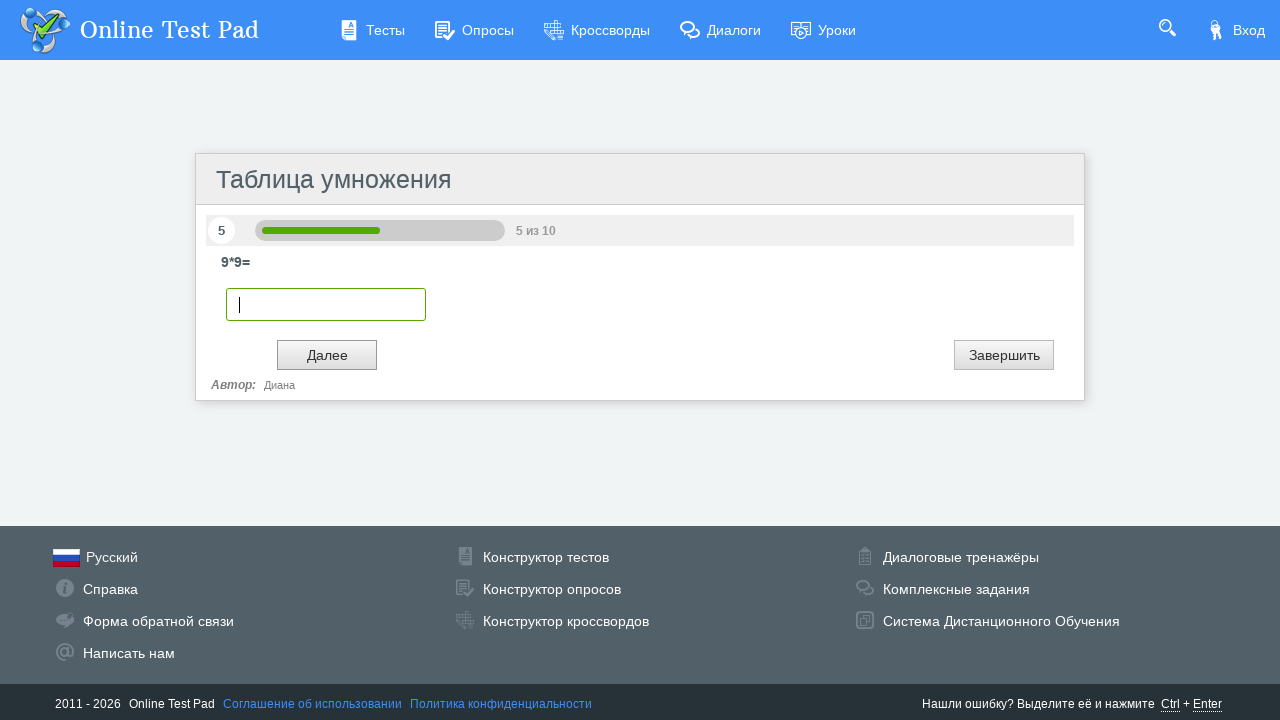

Question 5 number displayed
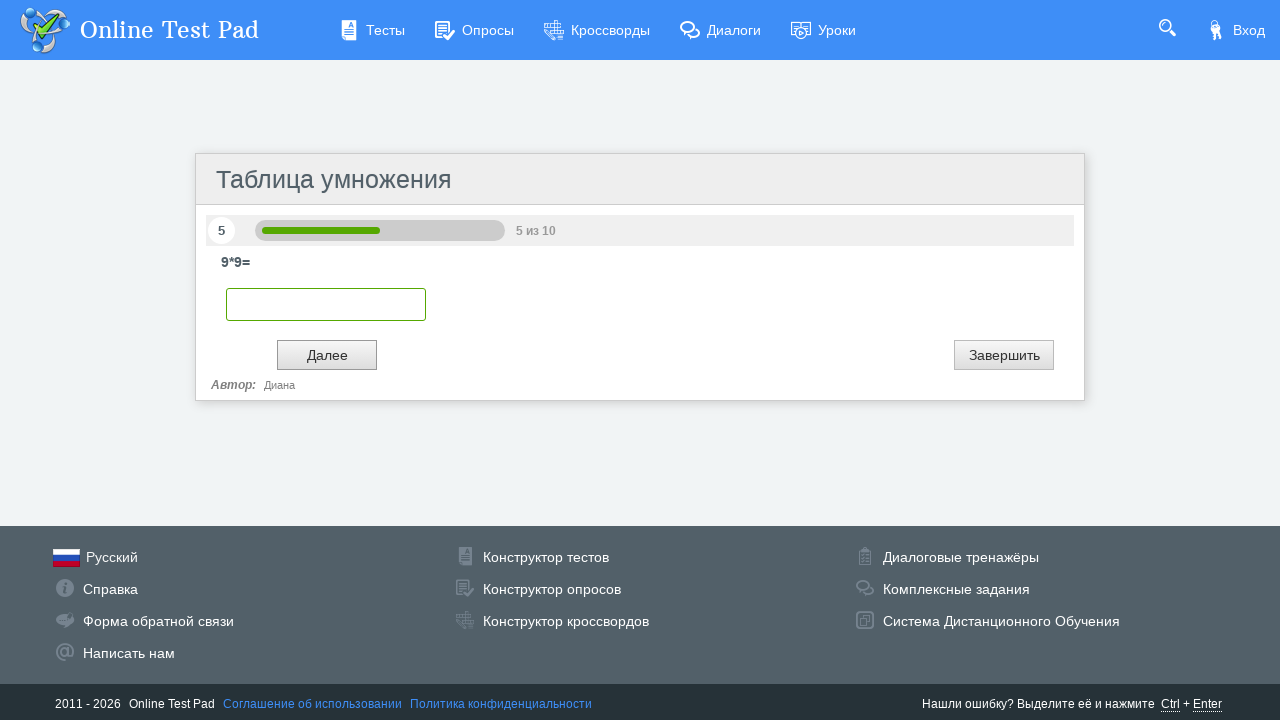

Filled answer '56' for question 5 on .otp-textbox.digit
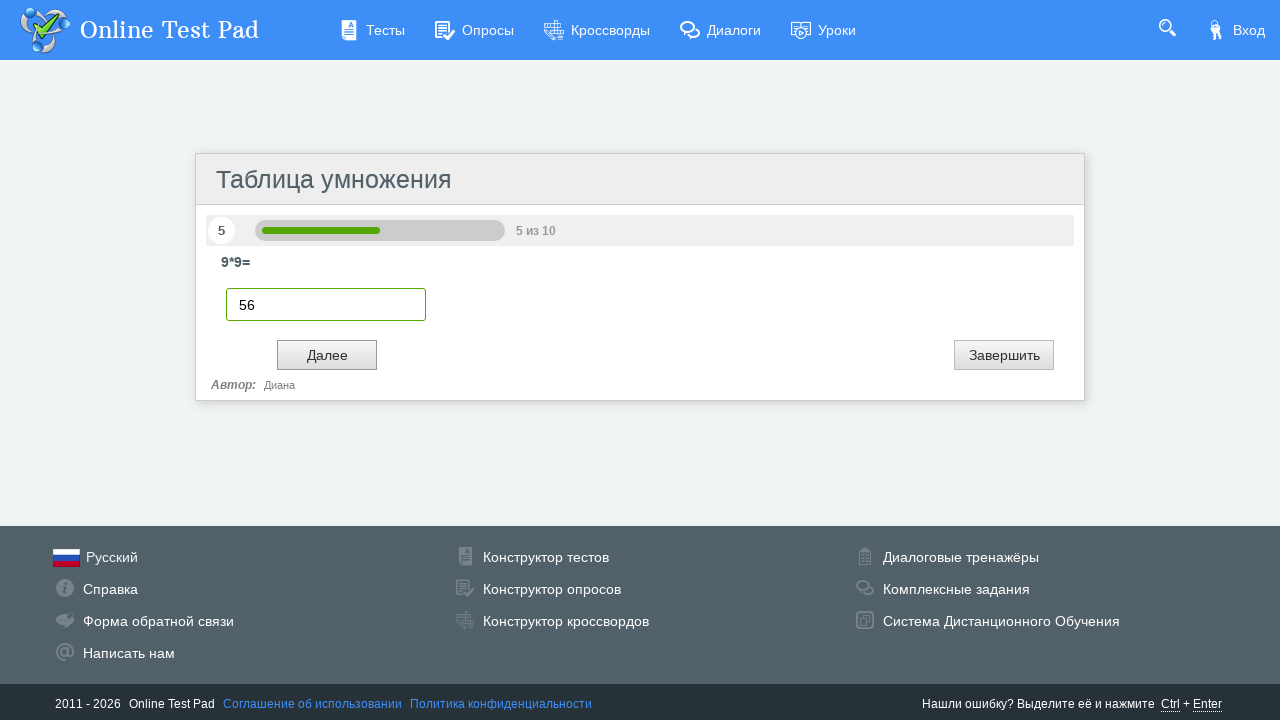

Clicked Next button to proceed from question 5 at (327, 355) on #btnNext
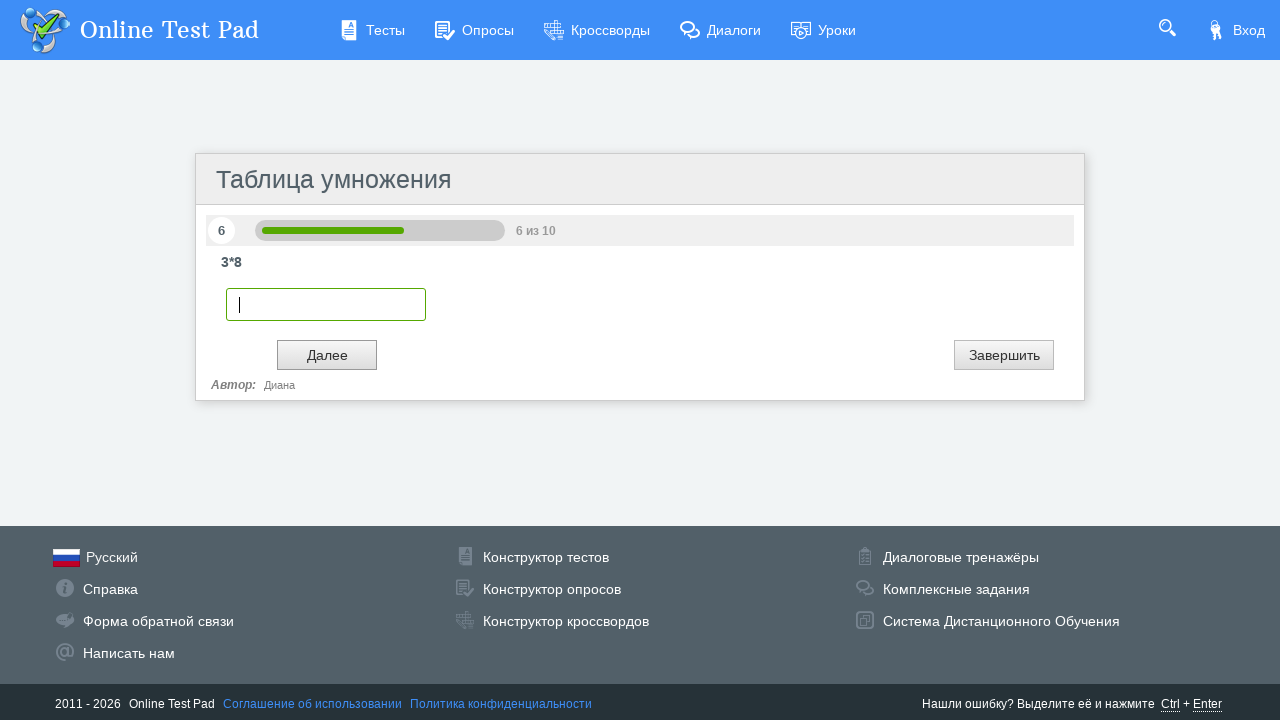

Question 6 number displayed
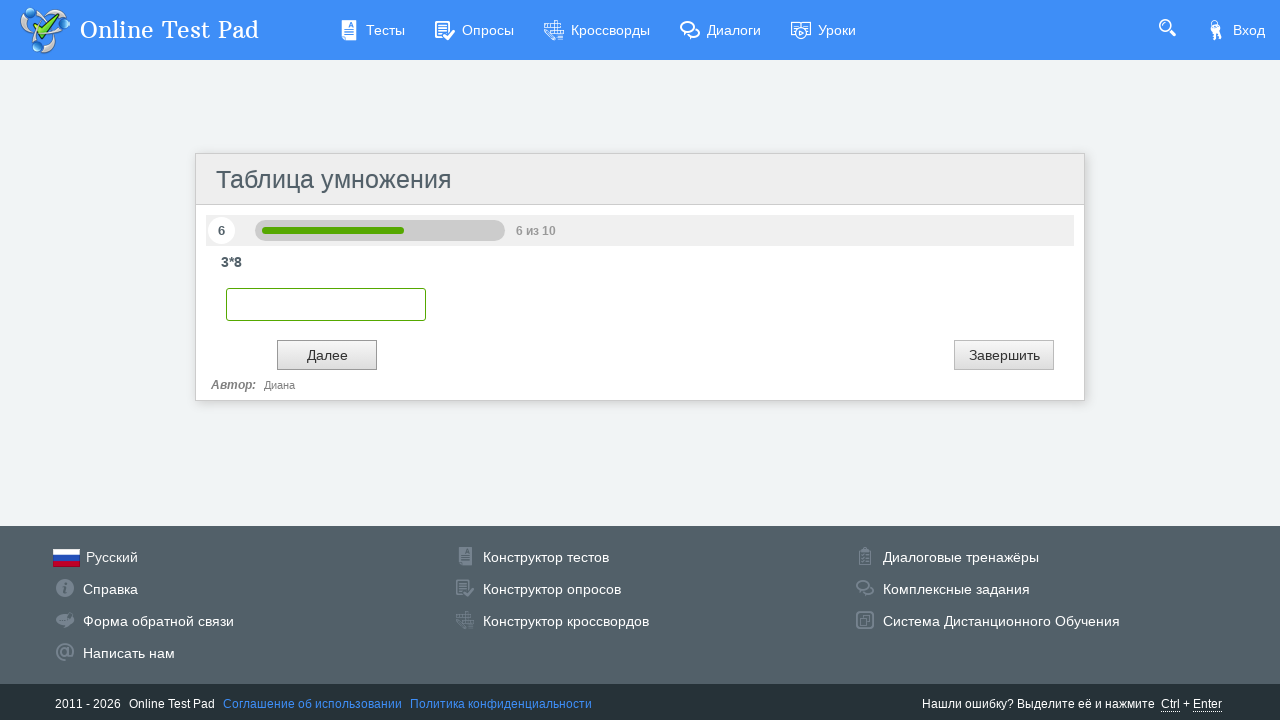

Filled answer '56' for question 6 on .otp-textbox.digit
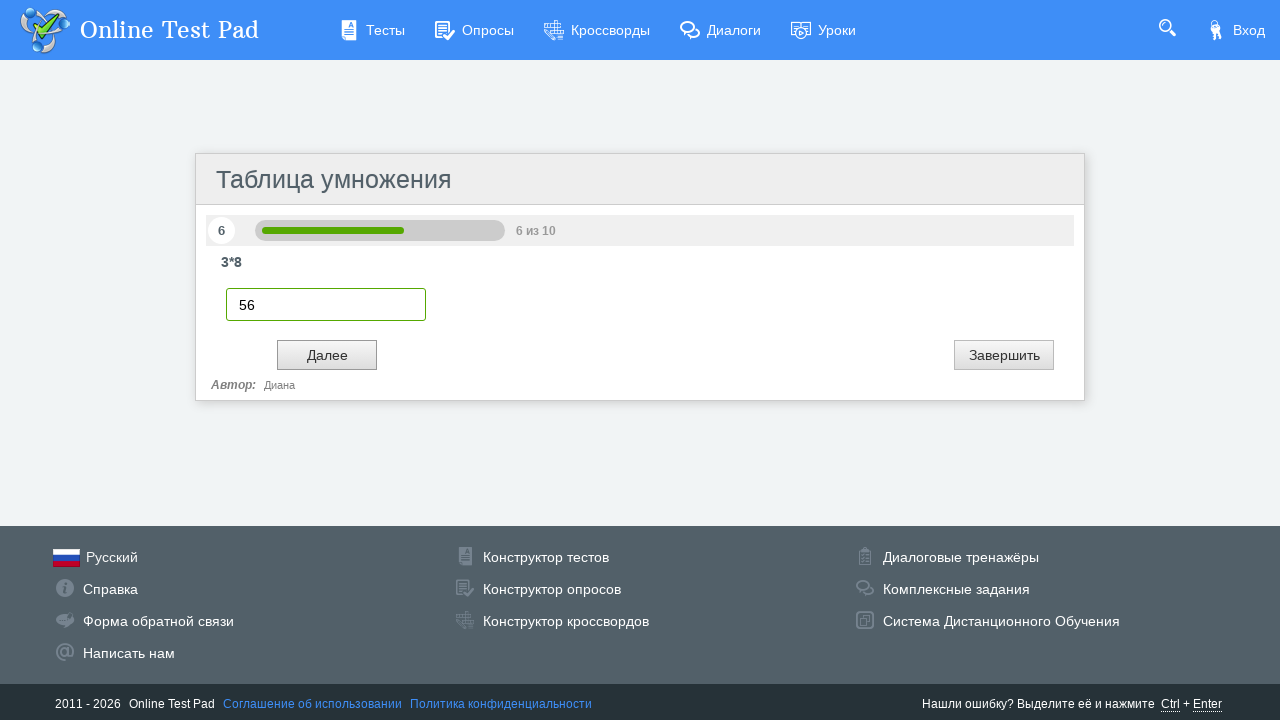

Clicked Next button to proceed from question 6 at (327, 355) on #btnNext
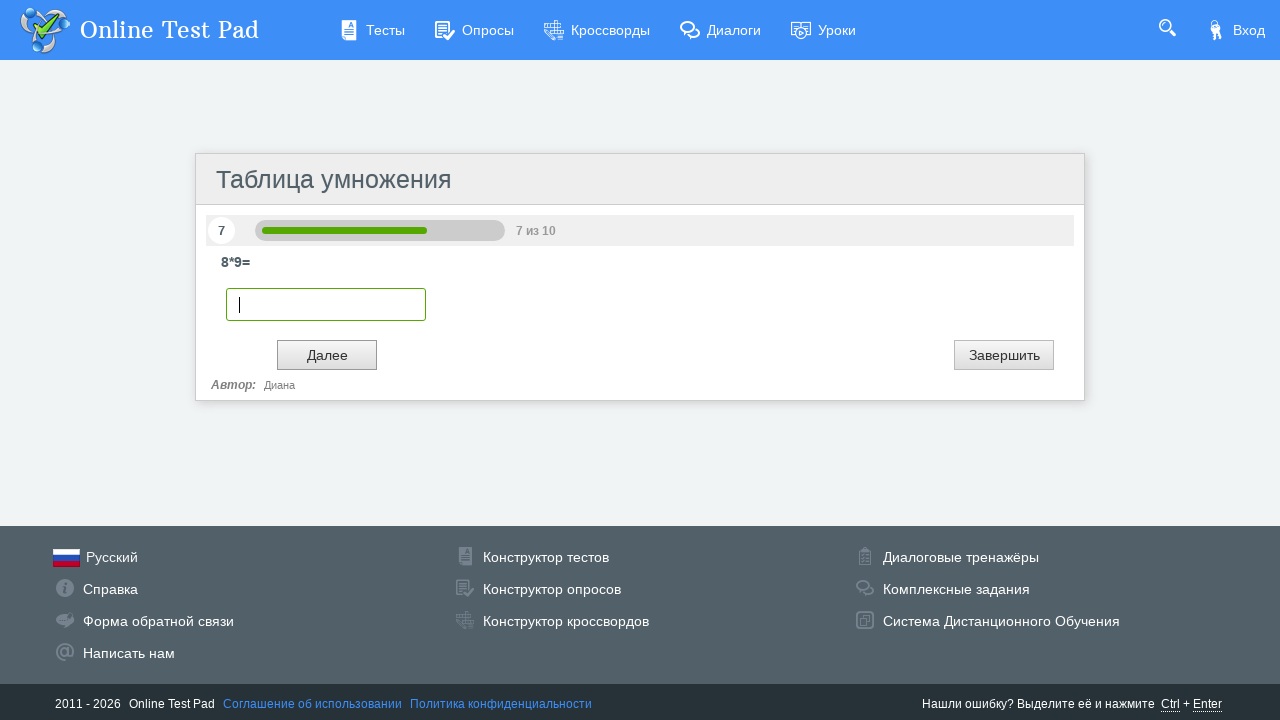

Question 7 number displayed
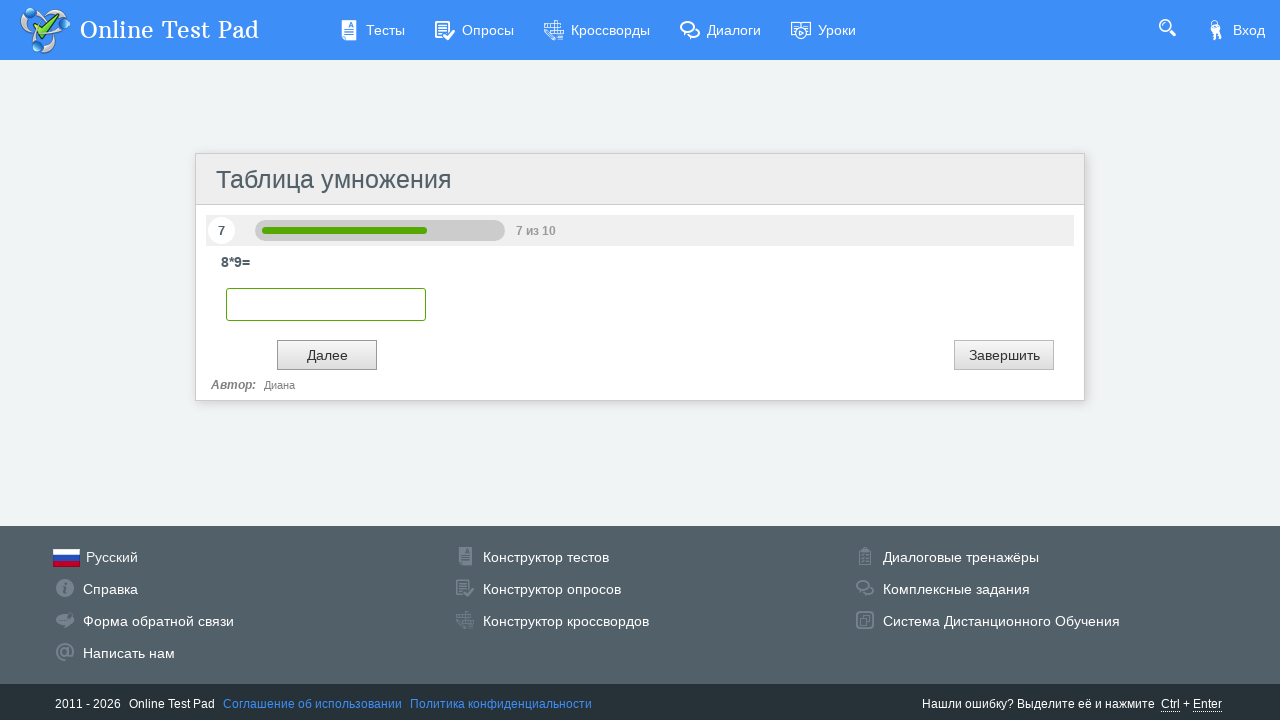

Filled answer '56' for question 7 on .otp-textbox.digit
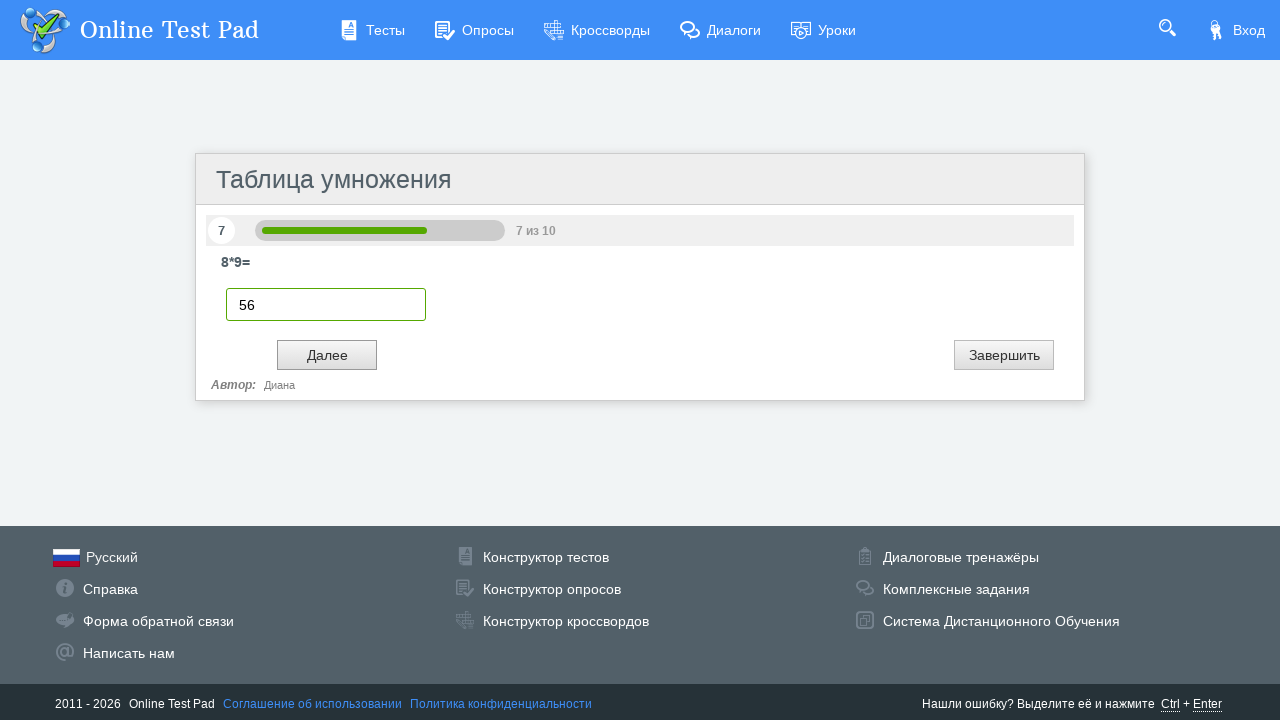

Clicked Next button to proceed from question 7 at (327, 355) on #btnNext
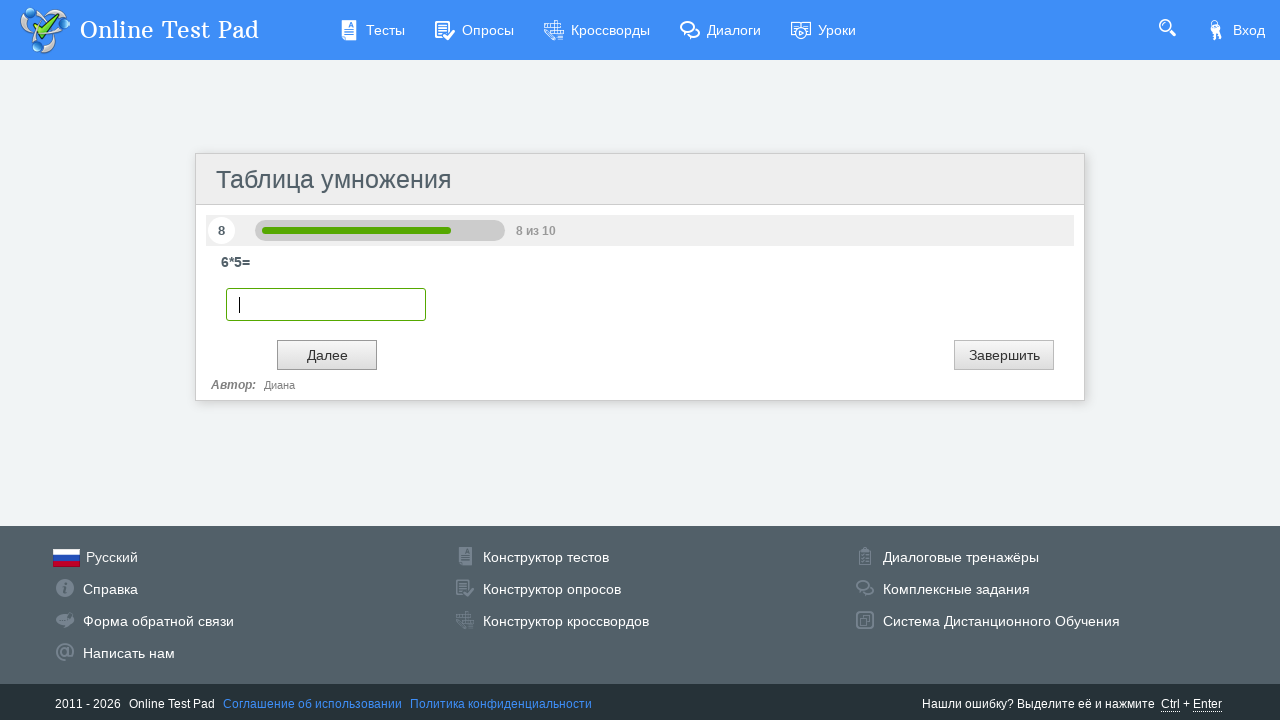

Question 8 number displayed
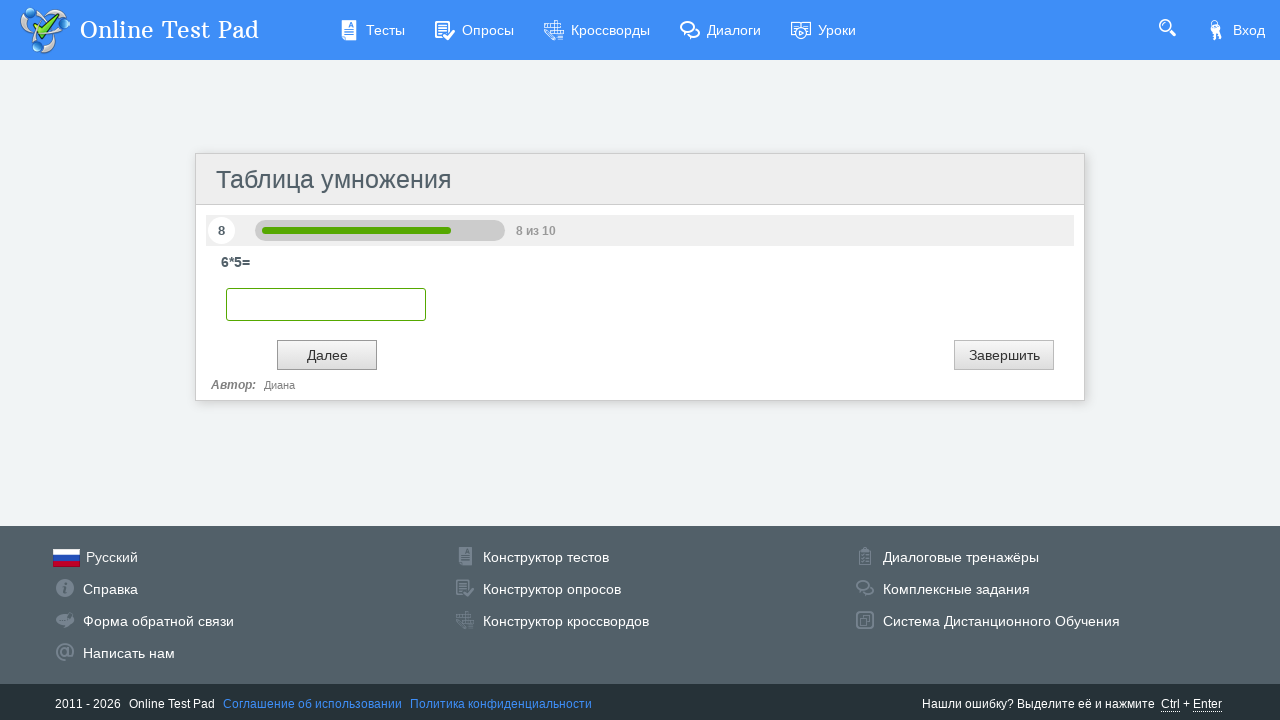

Filled answer '56' for question 8 on .otp-textbox.digit
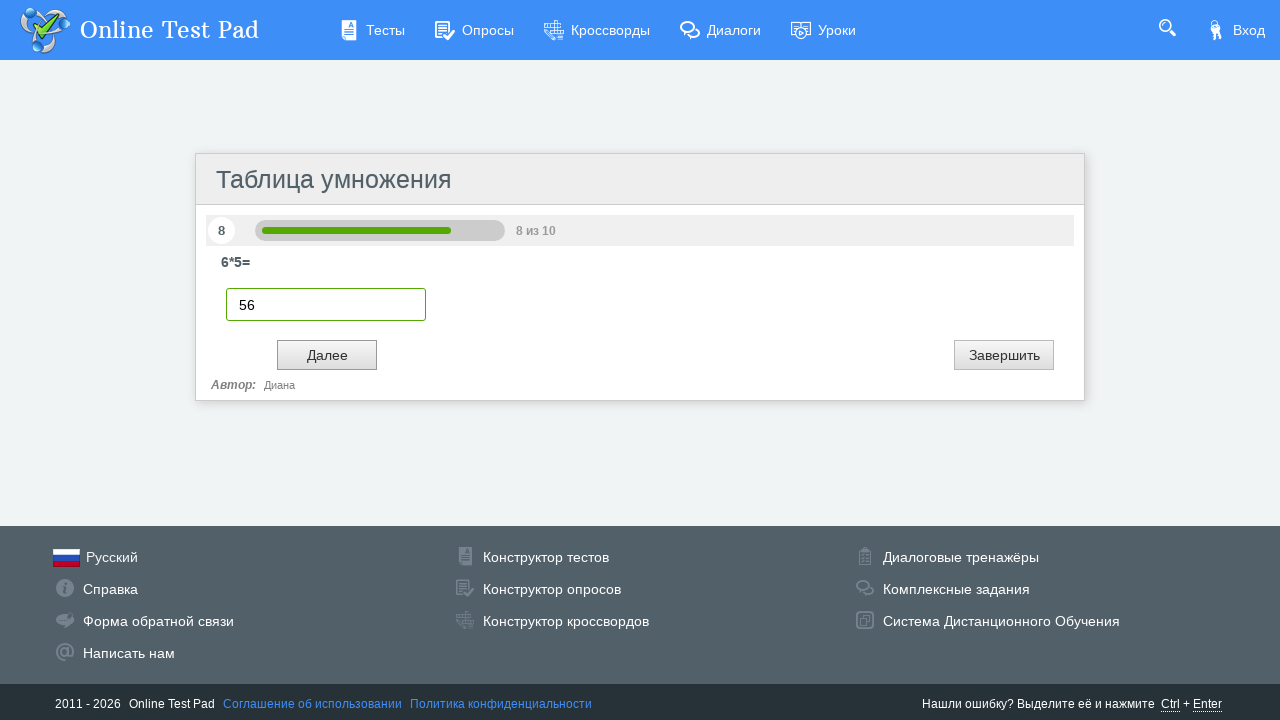

Clicked Next button to proceed from question 8 at (327, 355) on #btnNext
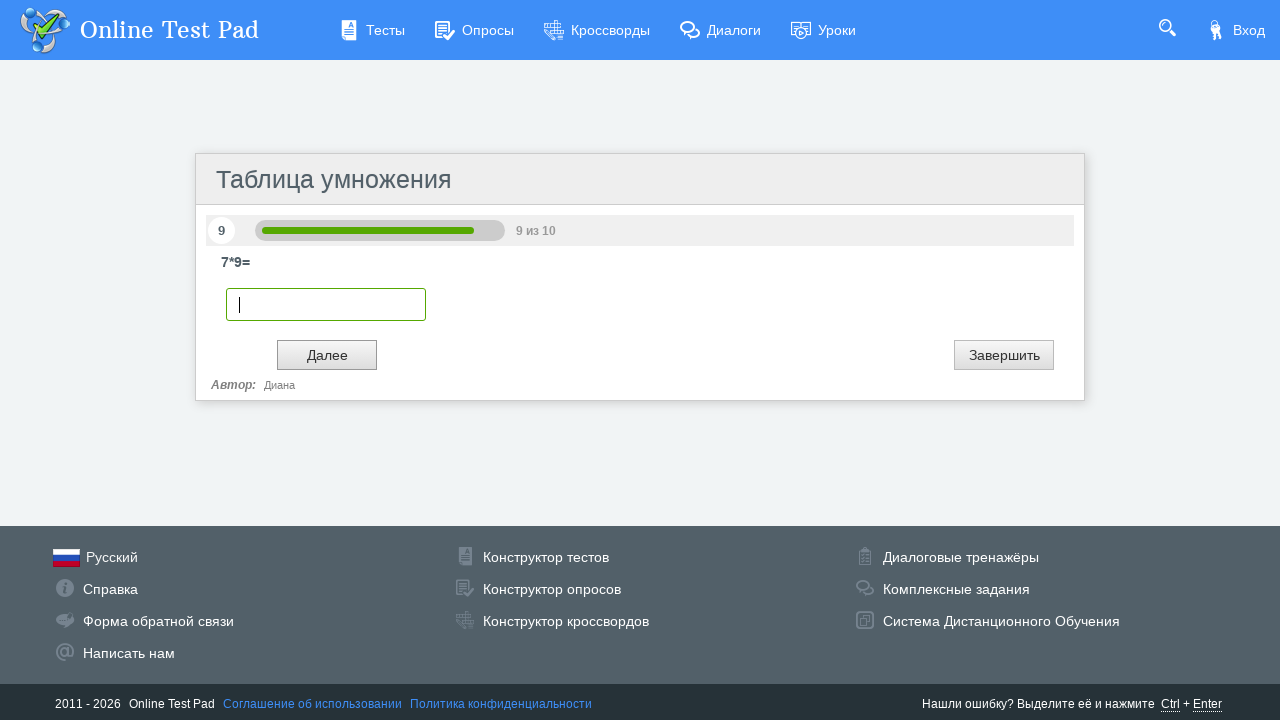

Question 9 number displayed
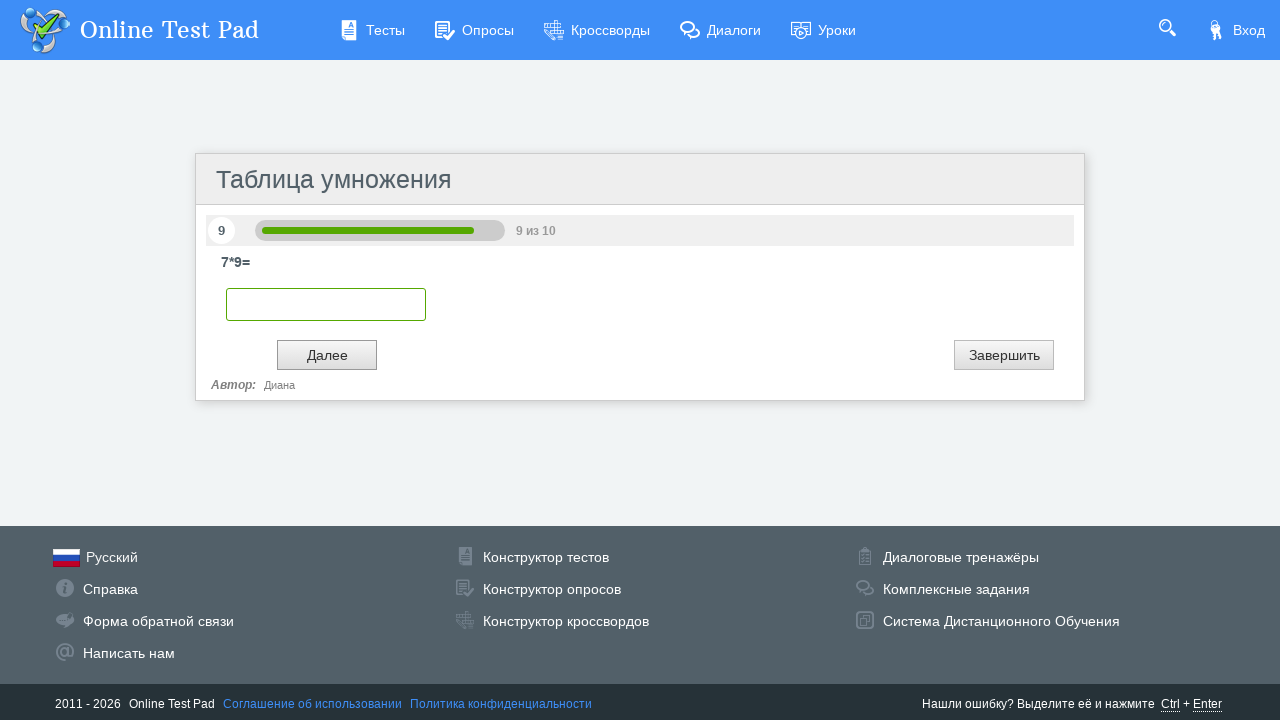

Filled answer '56' for question 9 on .otp-textbox.digit
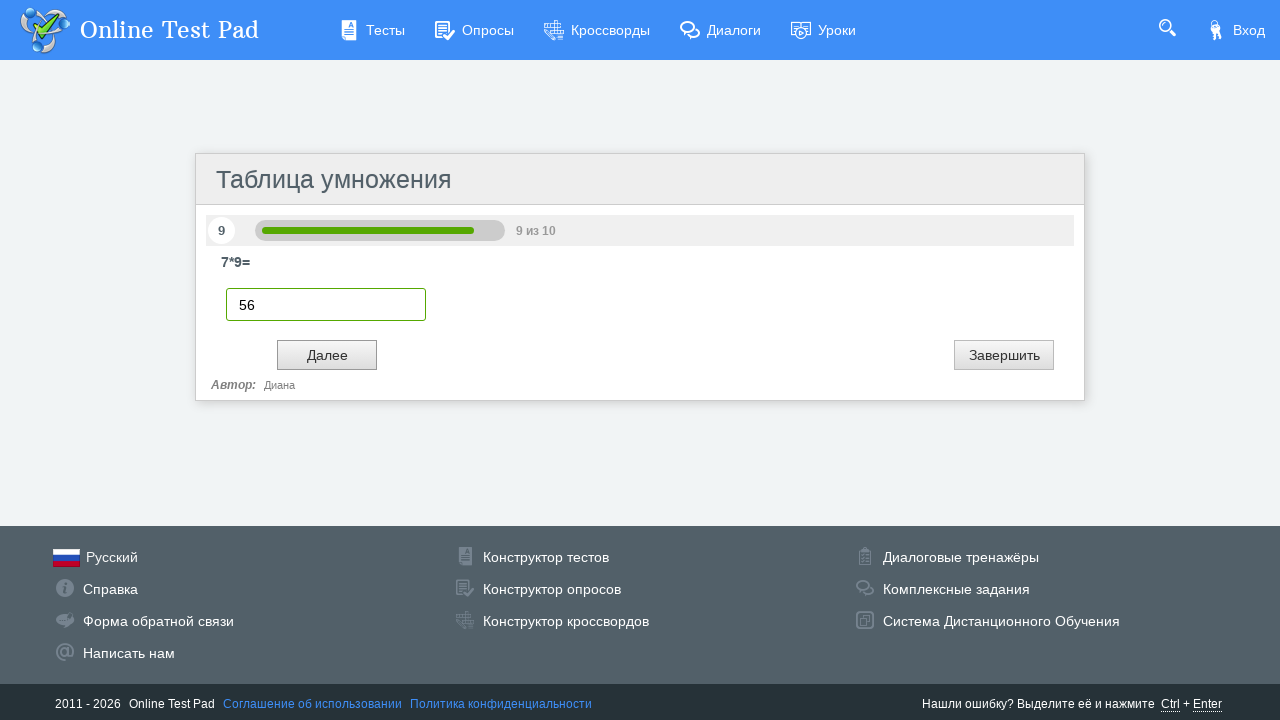

Clicked Next button to proceed from question 9 at (327, 355) on #btnNext
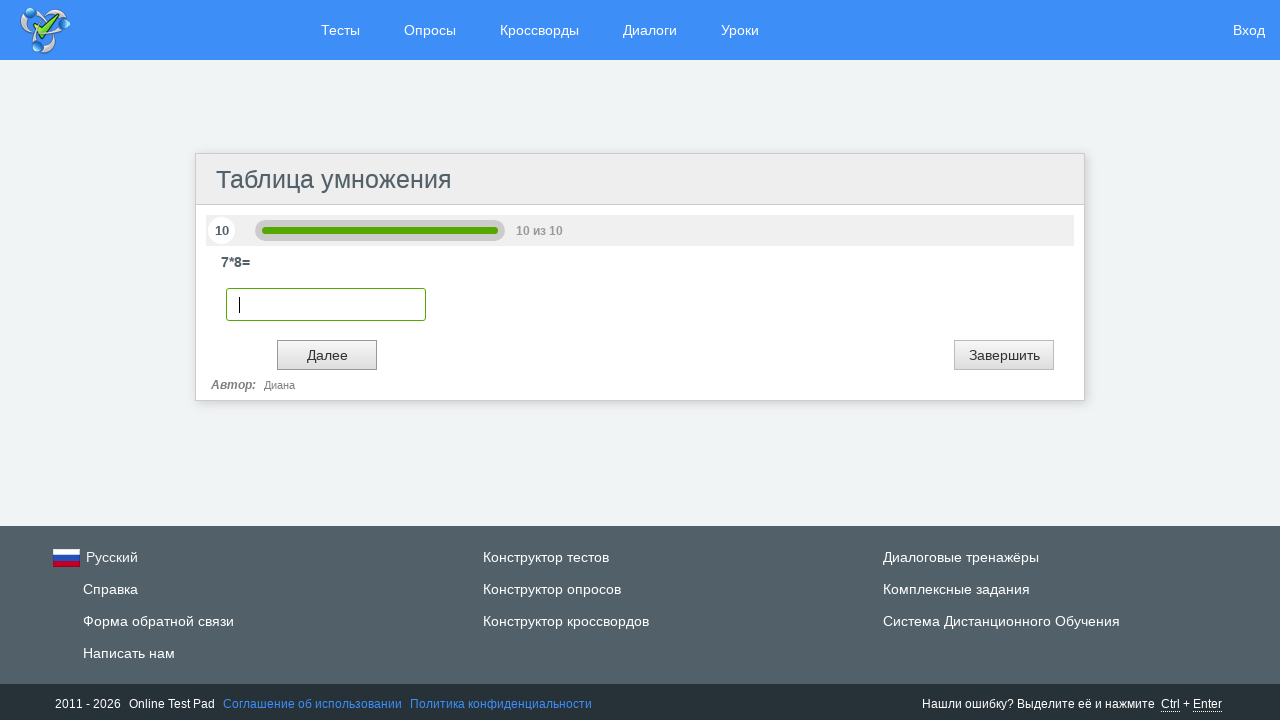

Question 10 number displayed
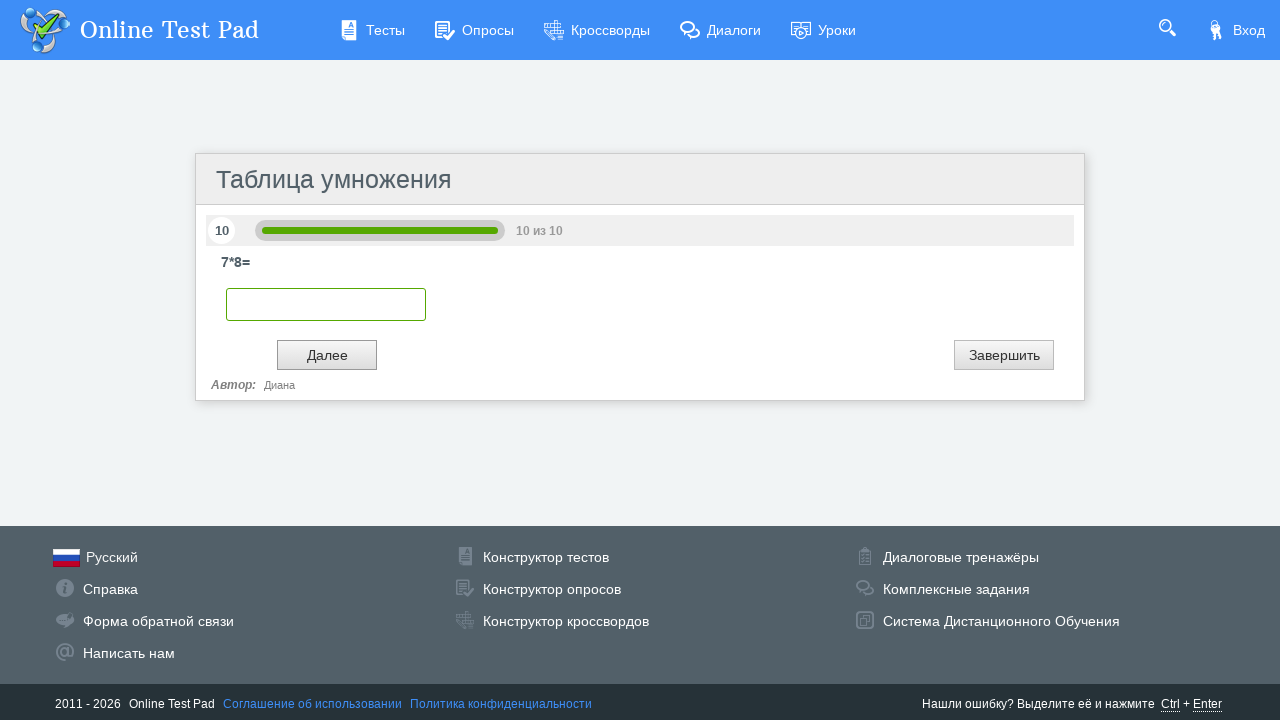

Filled answer '56' for question 10 on .otp-textbox.digit
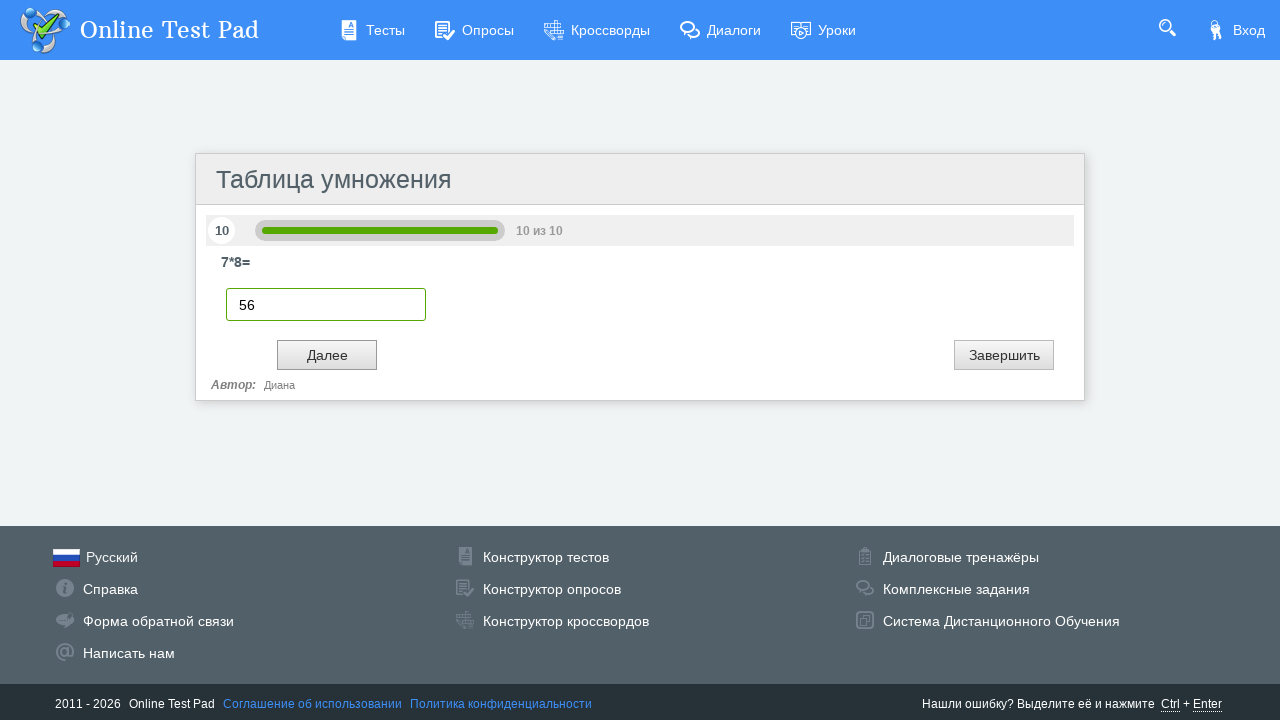

Clicked Next button to proceed from question 10 at (327, 355) on #btnNext
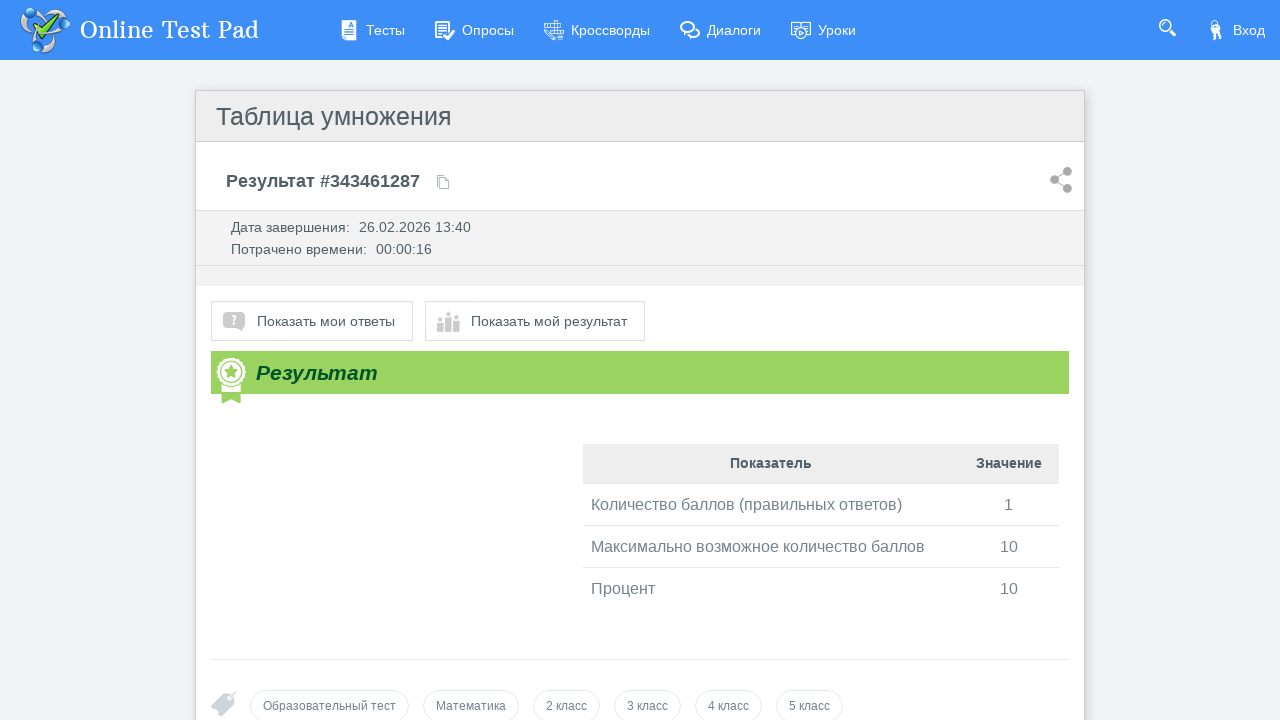

Quiz result page displayed with title
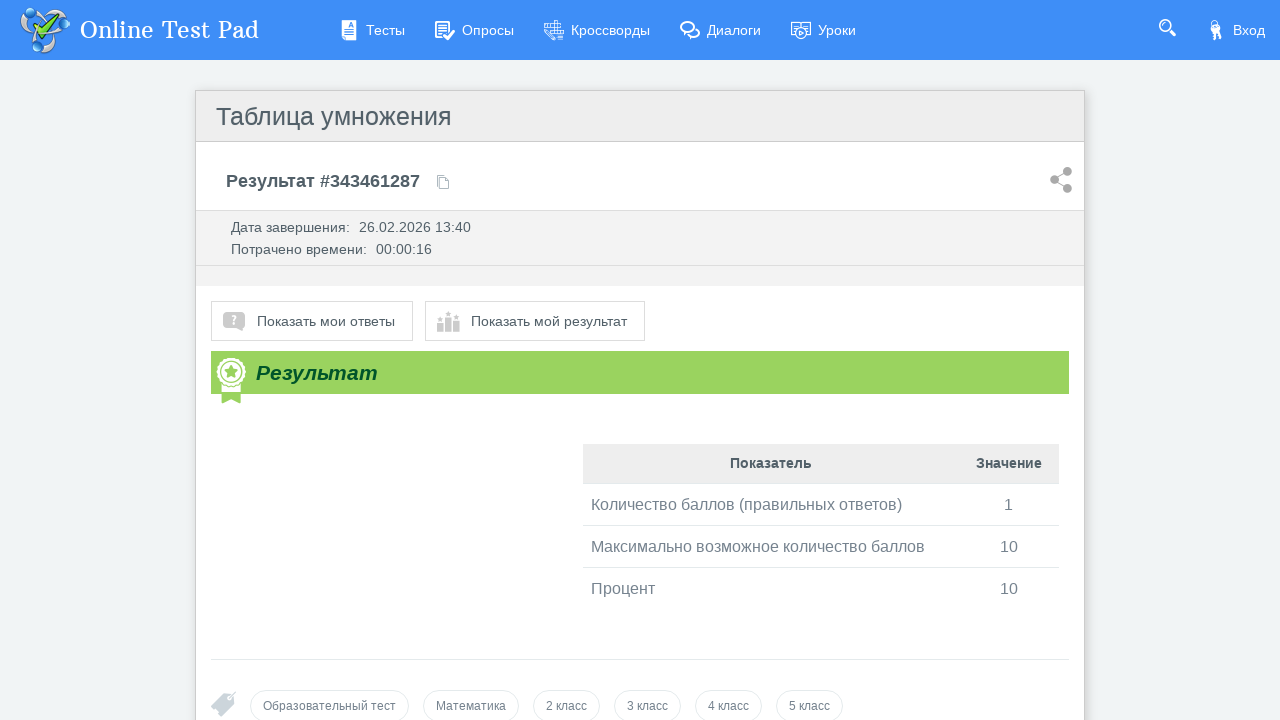

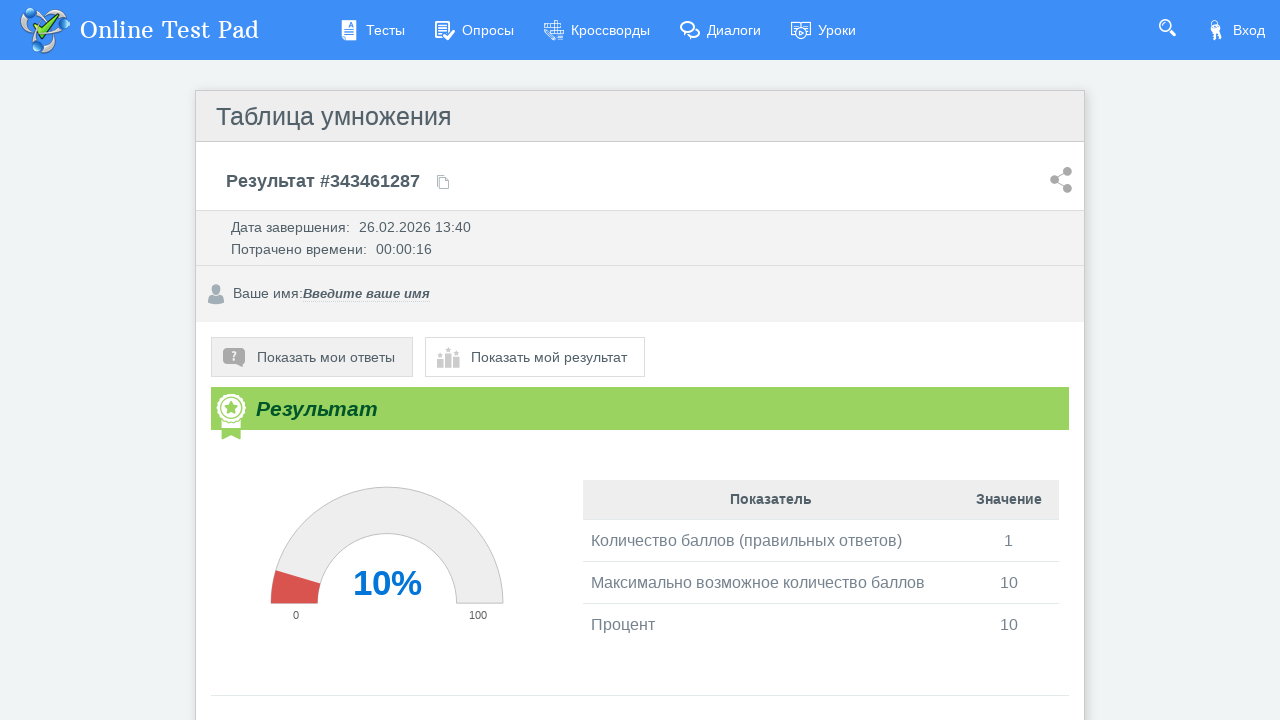